Tests filling a normal text input field with placeholder "Hello!" and verifies the value is displayed

Starting URL: https://test-with-me-app.vercel.app/learning/web-elements/elements/input

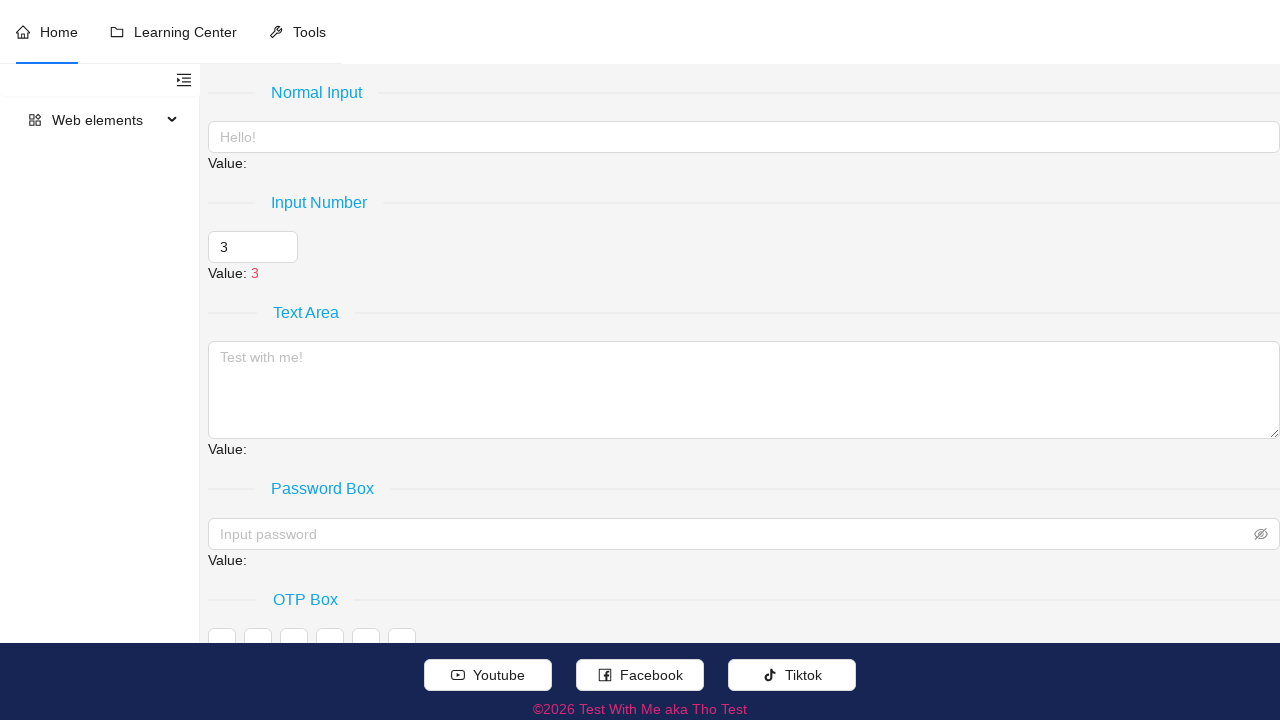

Filled input field with placeholder 'Hello!' with value 'ABC' on internal:attr=[placeholder="Hello!"i]
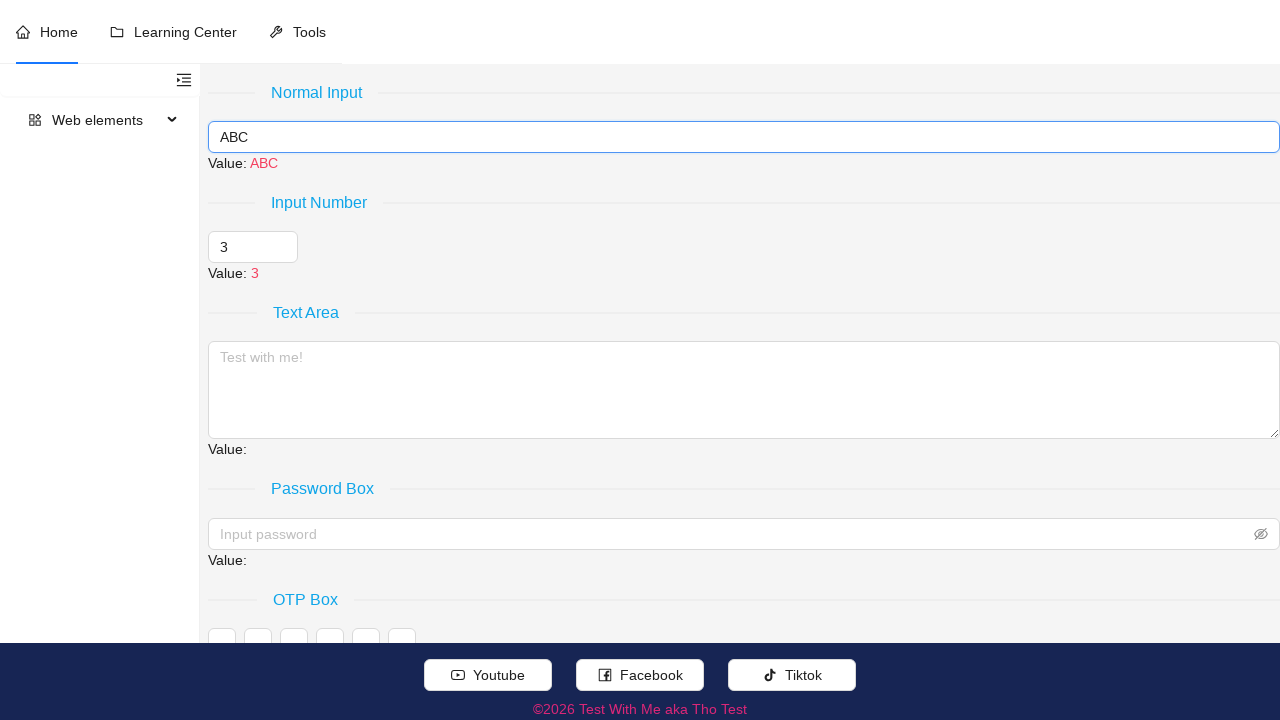

Verified that input value 'ABC' is displayed
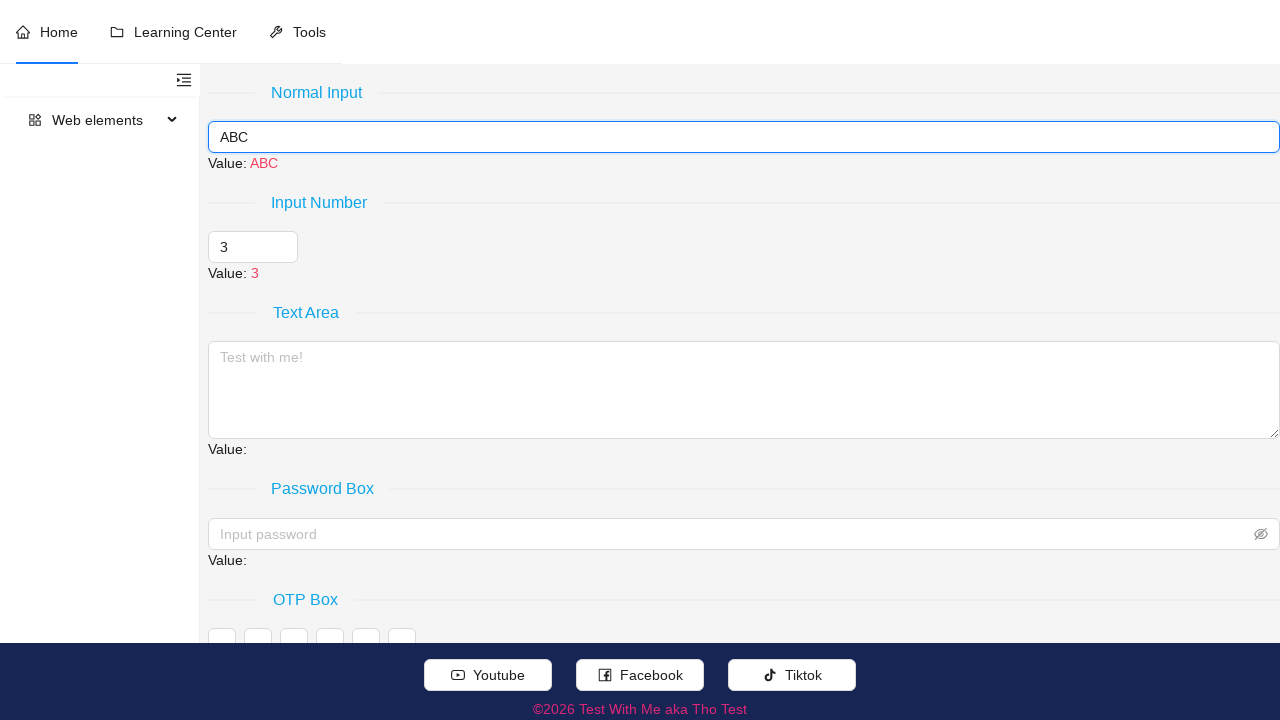

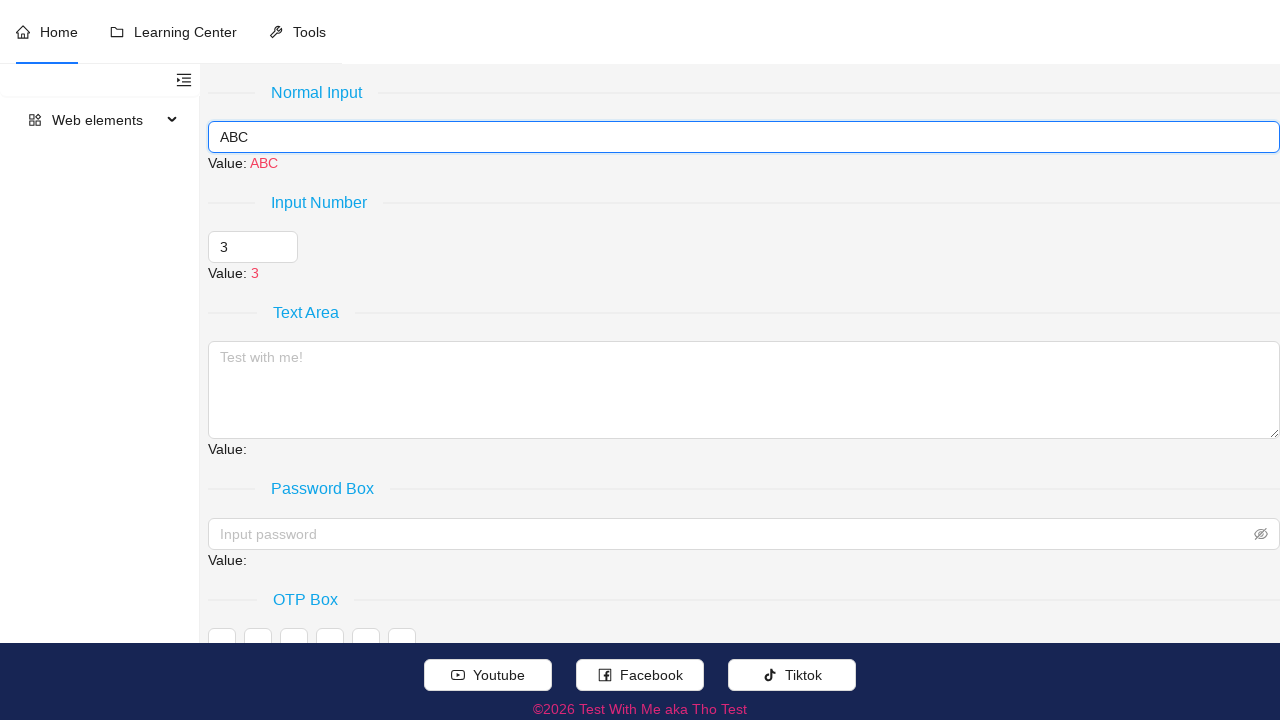